Tests dynamic dropdown selection where selecting a country dynamically populates the state dropdown, then selects a state from the populated list

Starting URL: http://www.plus2net.com/php_tutorial/ajax-dd3.php

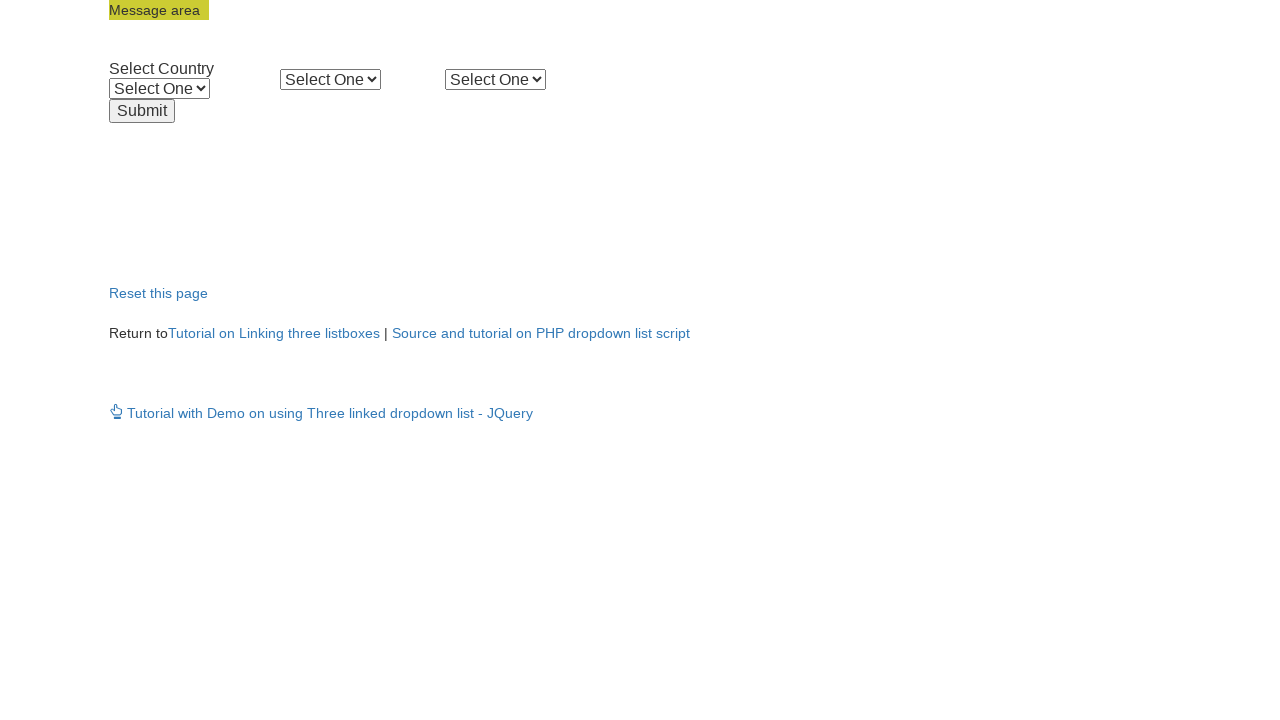

Selected country 'IND' from country dropdown on select[name='country']
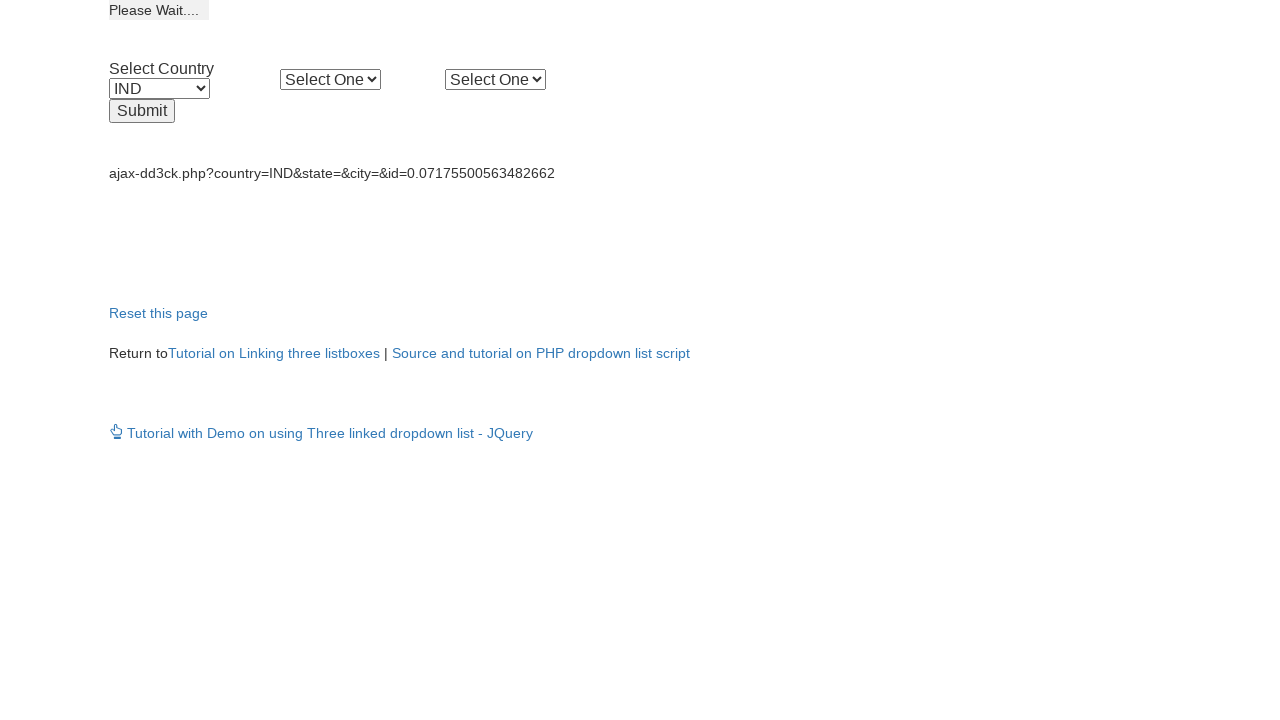

Waited 1 second for AJAX to populate state dropdown
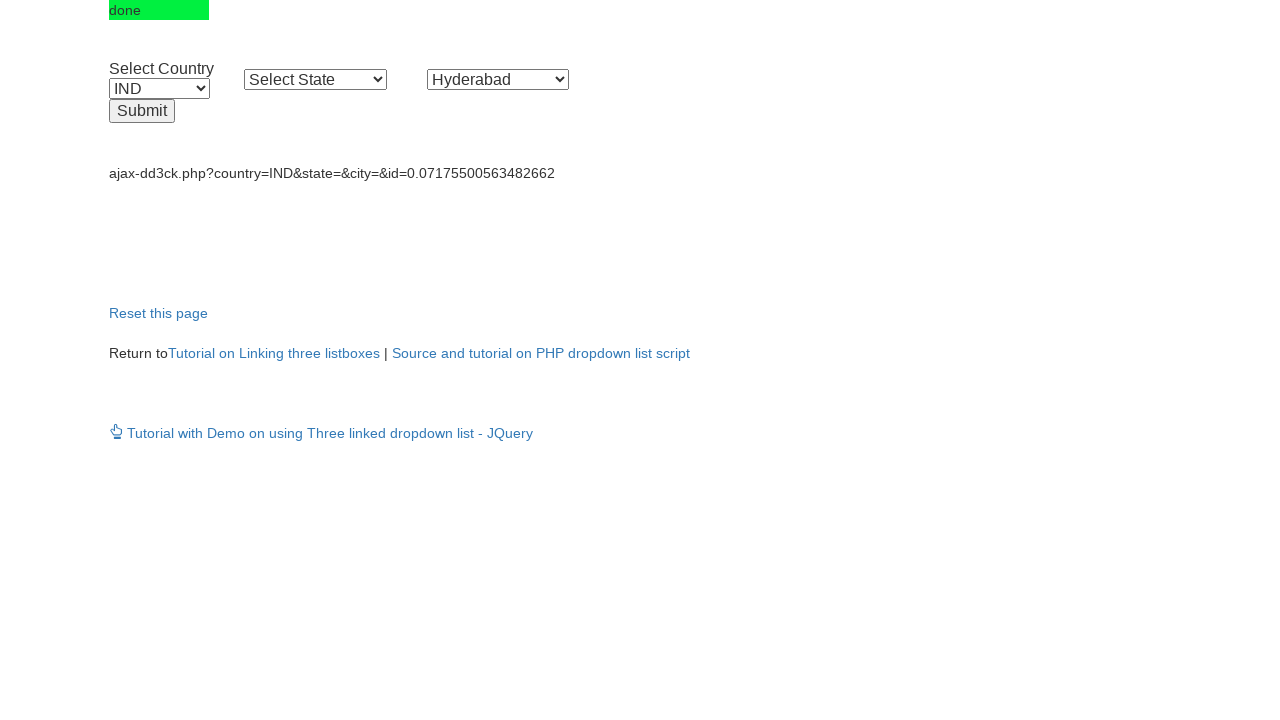

Selected state 'Rajasthan' from dynamically populated state dropdown on select[name='state']
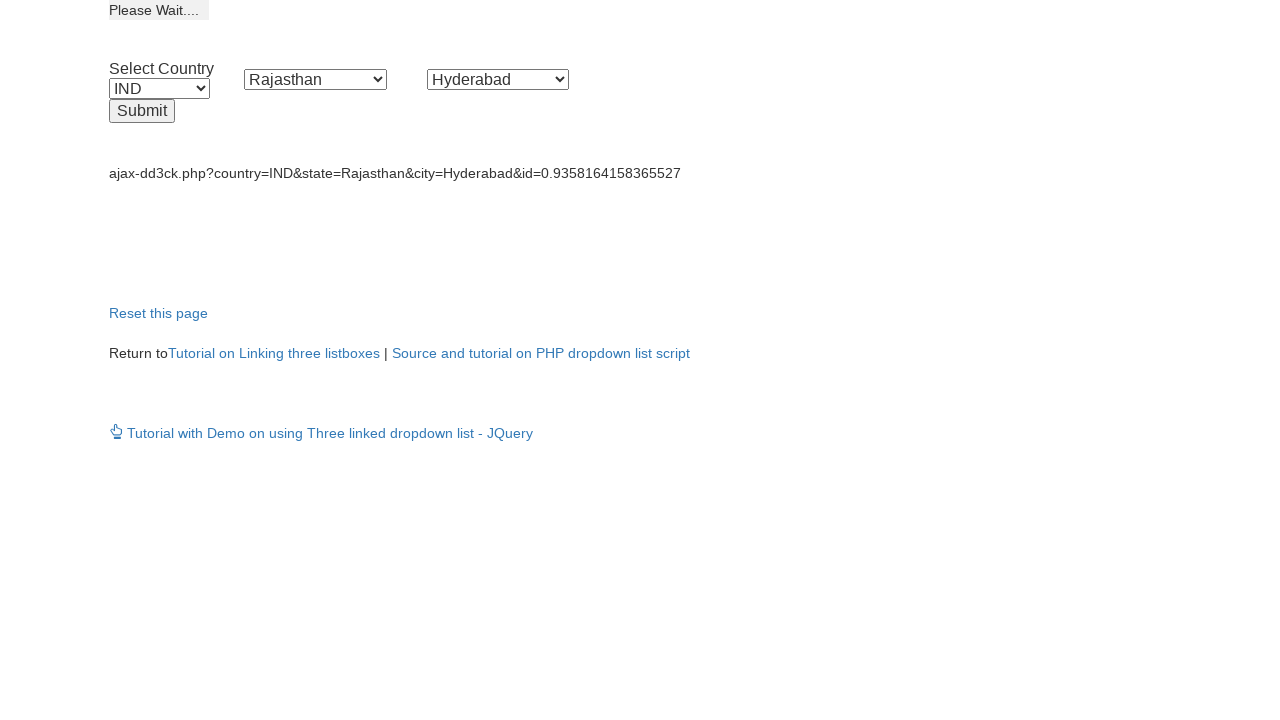

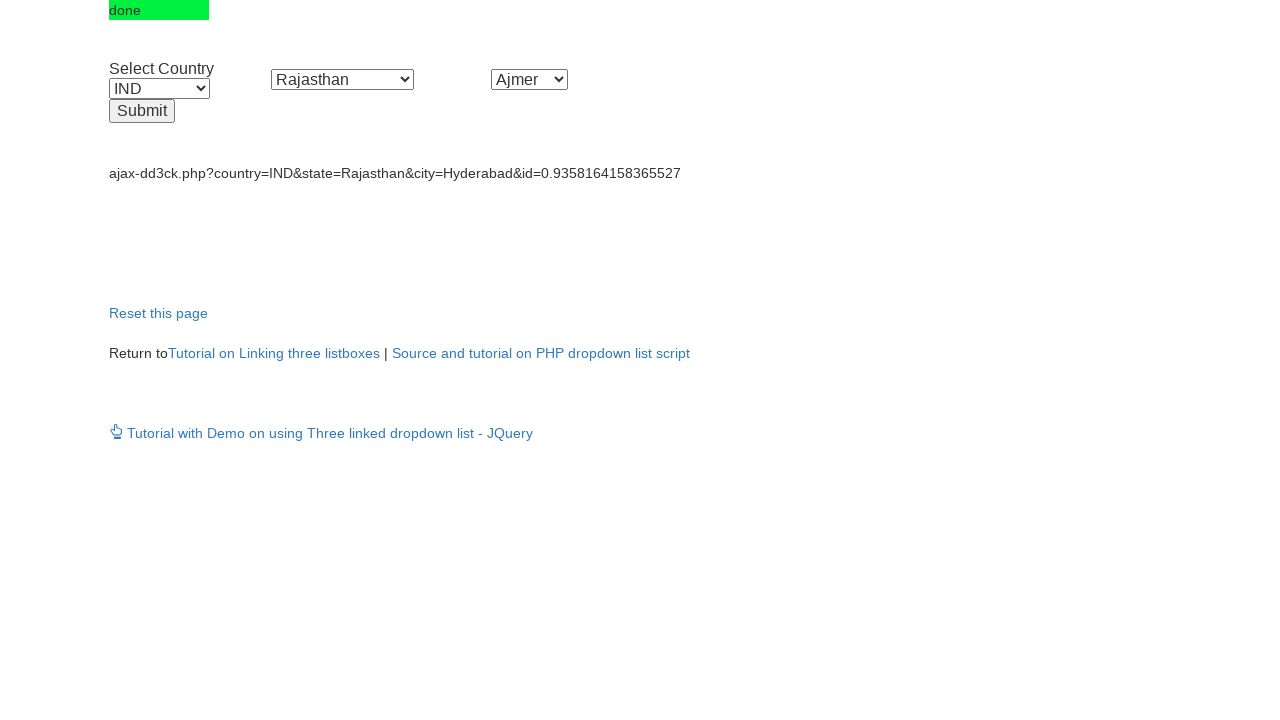